Tests the OFAC sanctions search functionality by entering a search query in the name field and submitting the form, then waiting for search results to load.

Starting URL: https://sanctionssearch.ofac.treas.gov

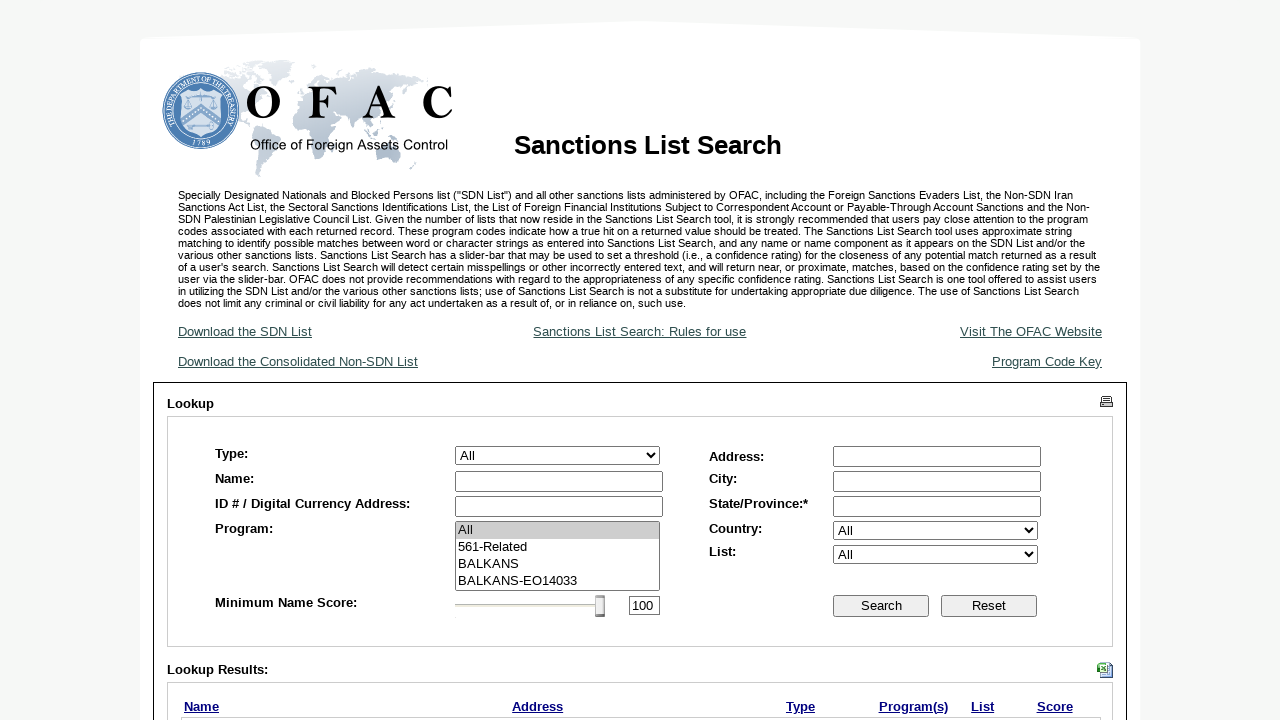

Filled Last Name search field with 'Smith' on input[name='ctl00$MainContent$txtLastName']
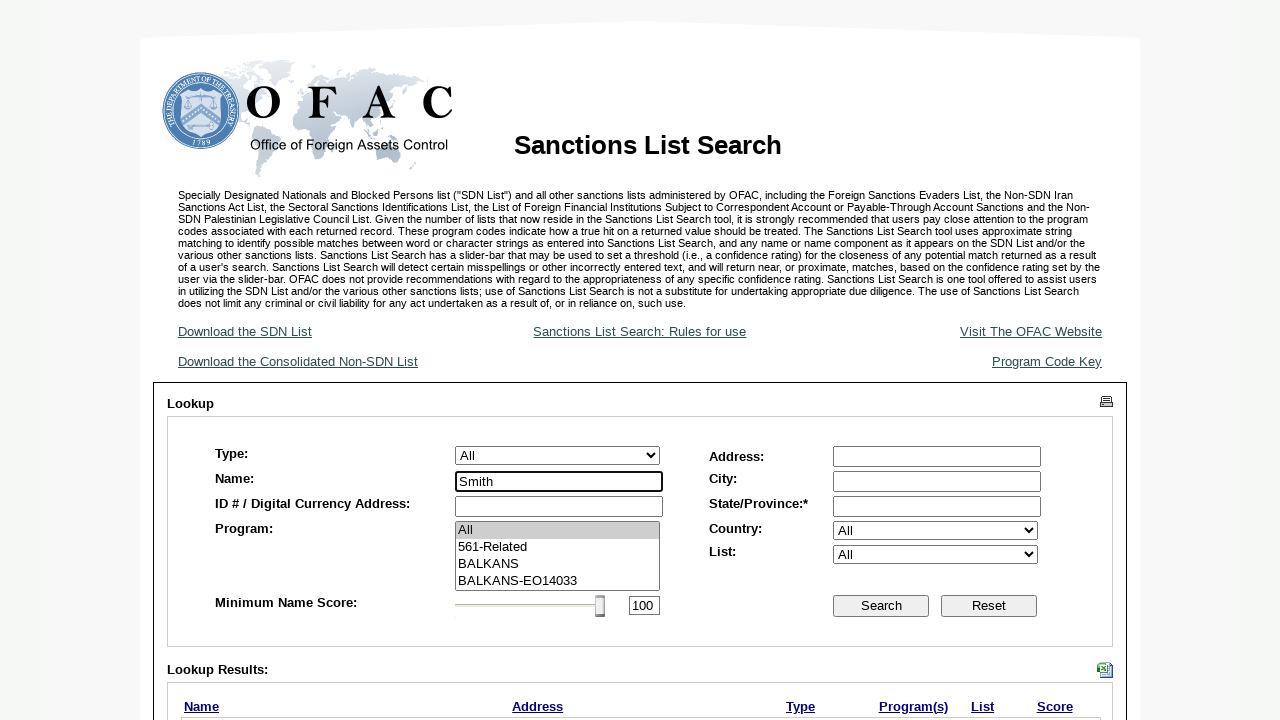

Clicked search button to submit OFAC sanctions search at (881, 606) on input[name='ctl00$MainContent$btnSearch']
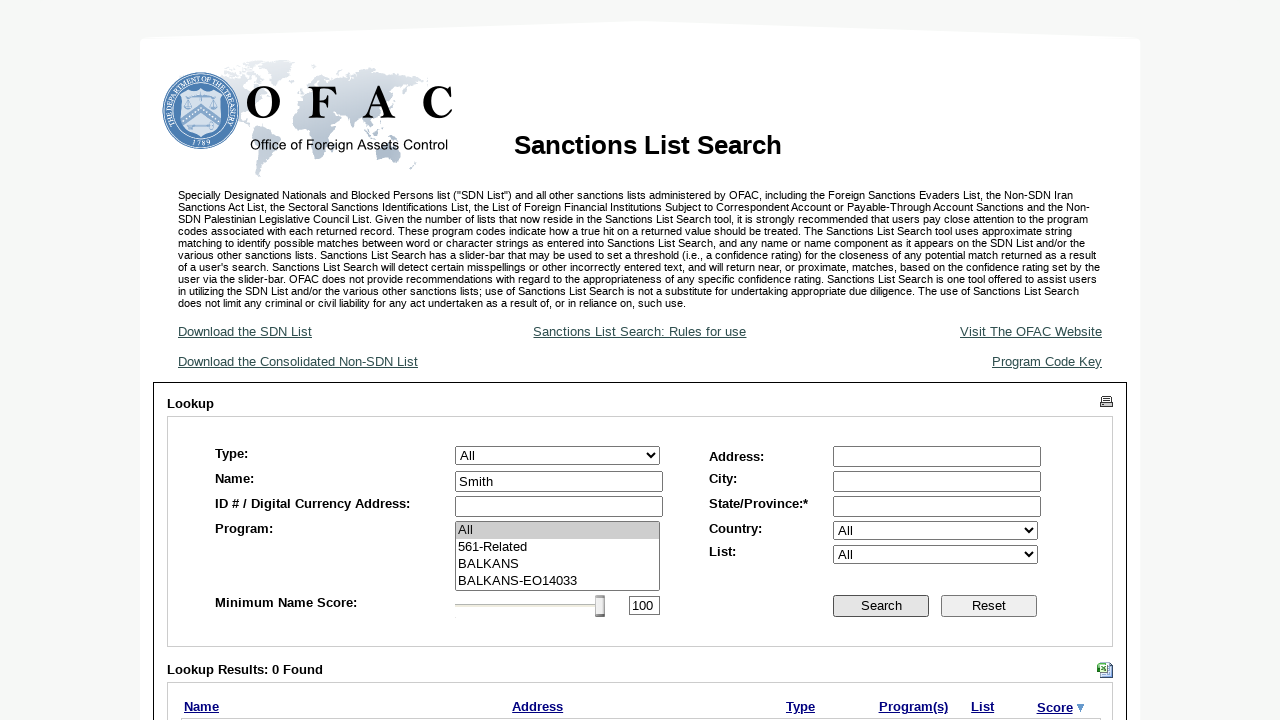

No results found - message span displayed
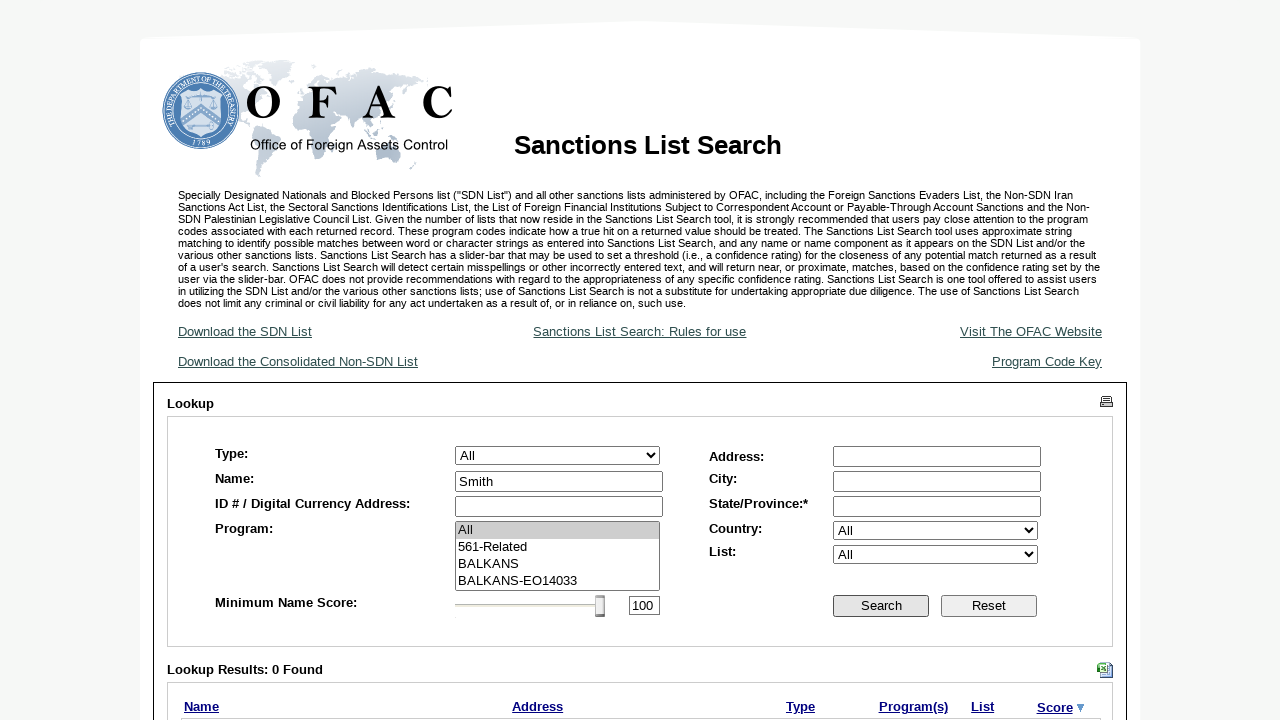

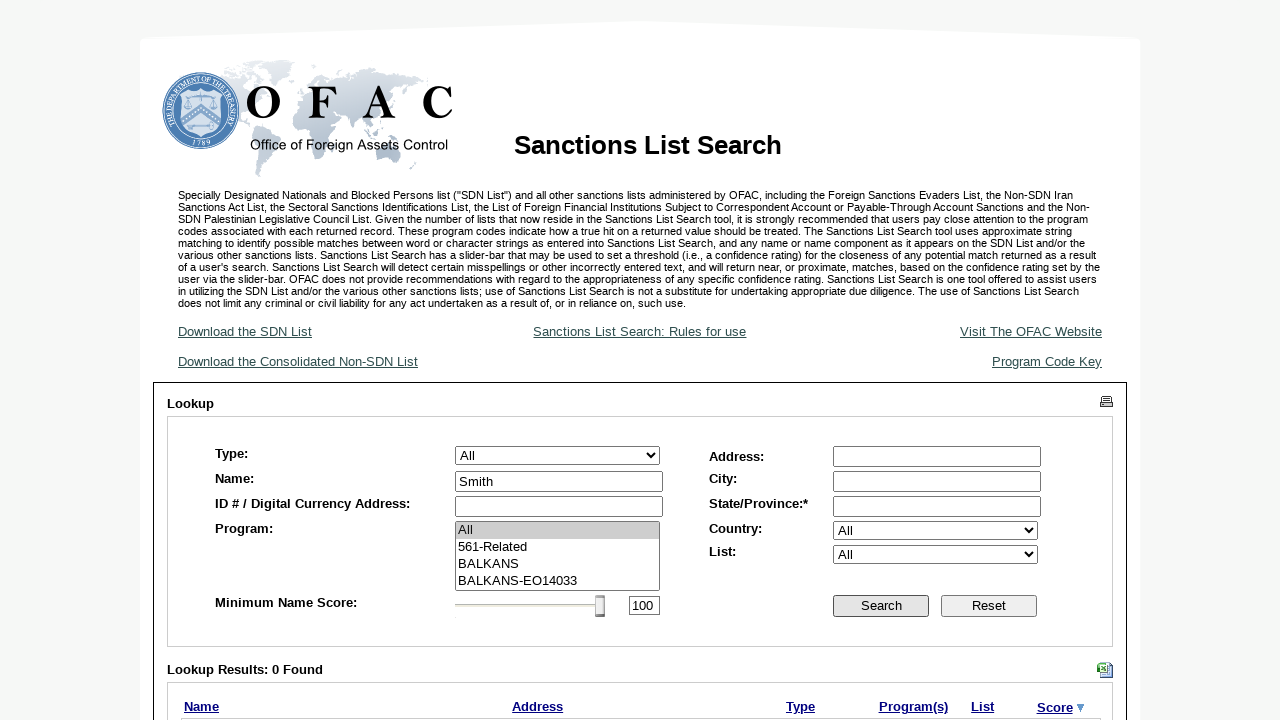